Tests basic browser navigation by starting at a YouTube video, maximizing the window, then navigating to anhtester.com and retrieving the page title.

Starting URL: https://www.youtube.com/watch?v=7v4EkqnddnQ&list=PLgcMOggxCIP0-FvEujgl6SfzYOorjcgwU&t=1s

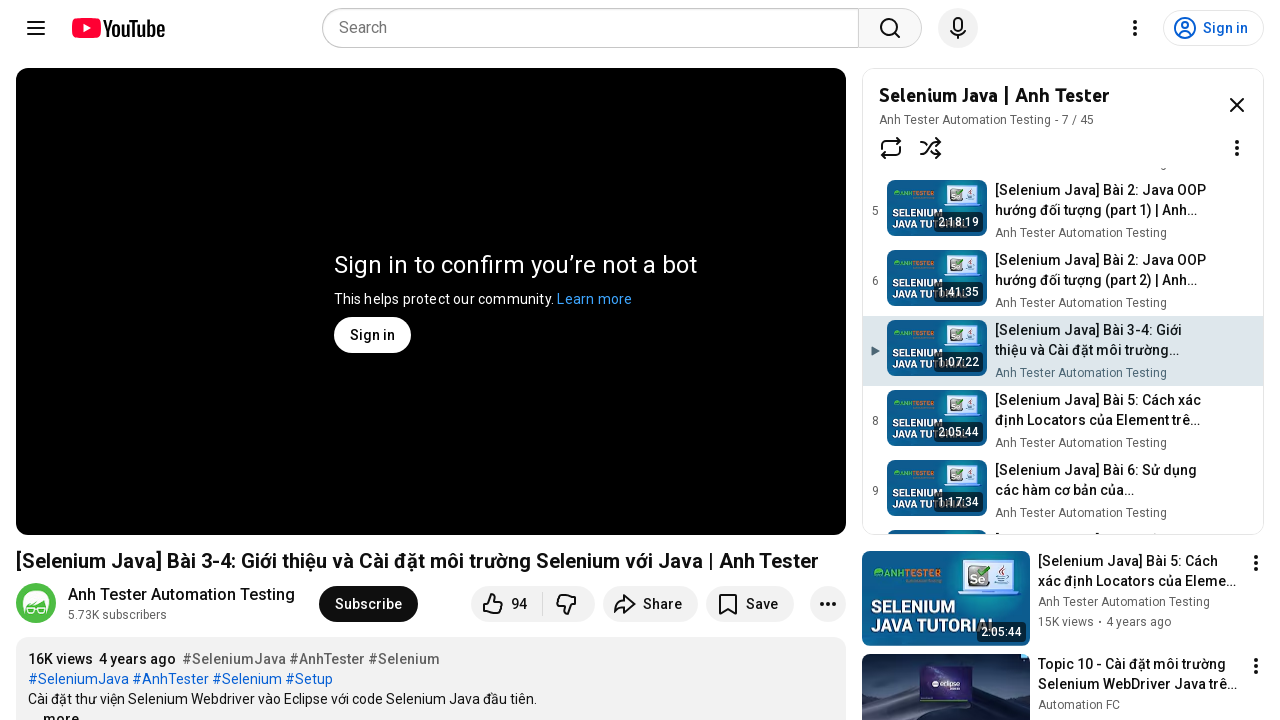

Set viewport size to 1920x1080 to maximize browser window
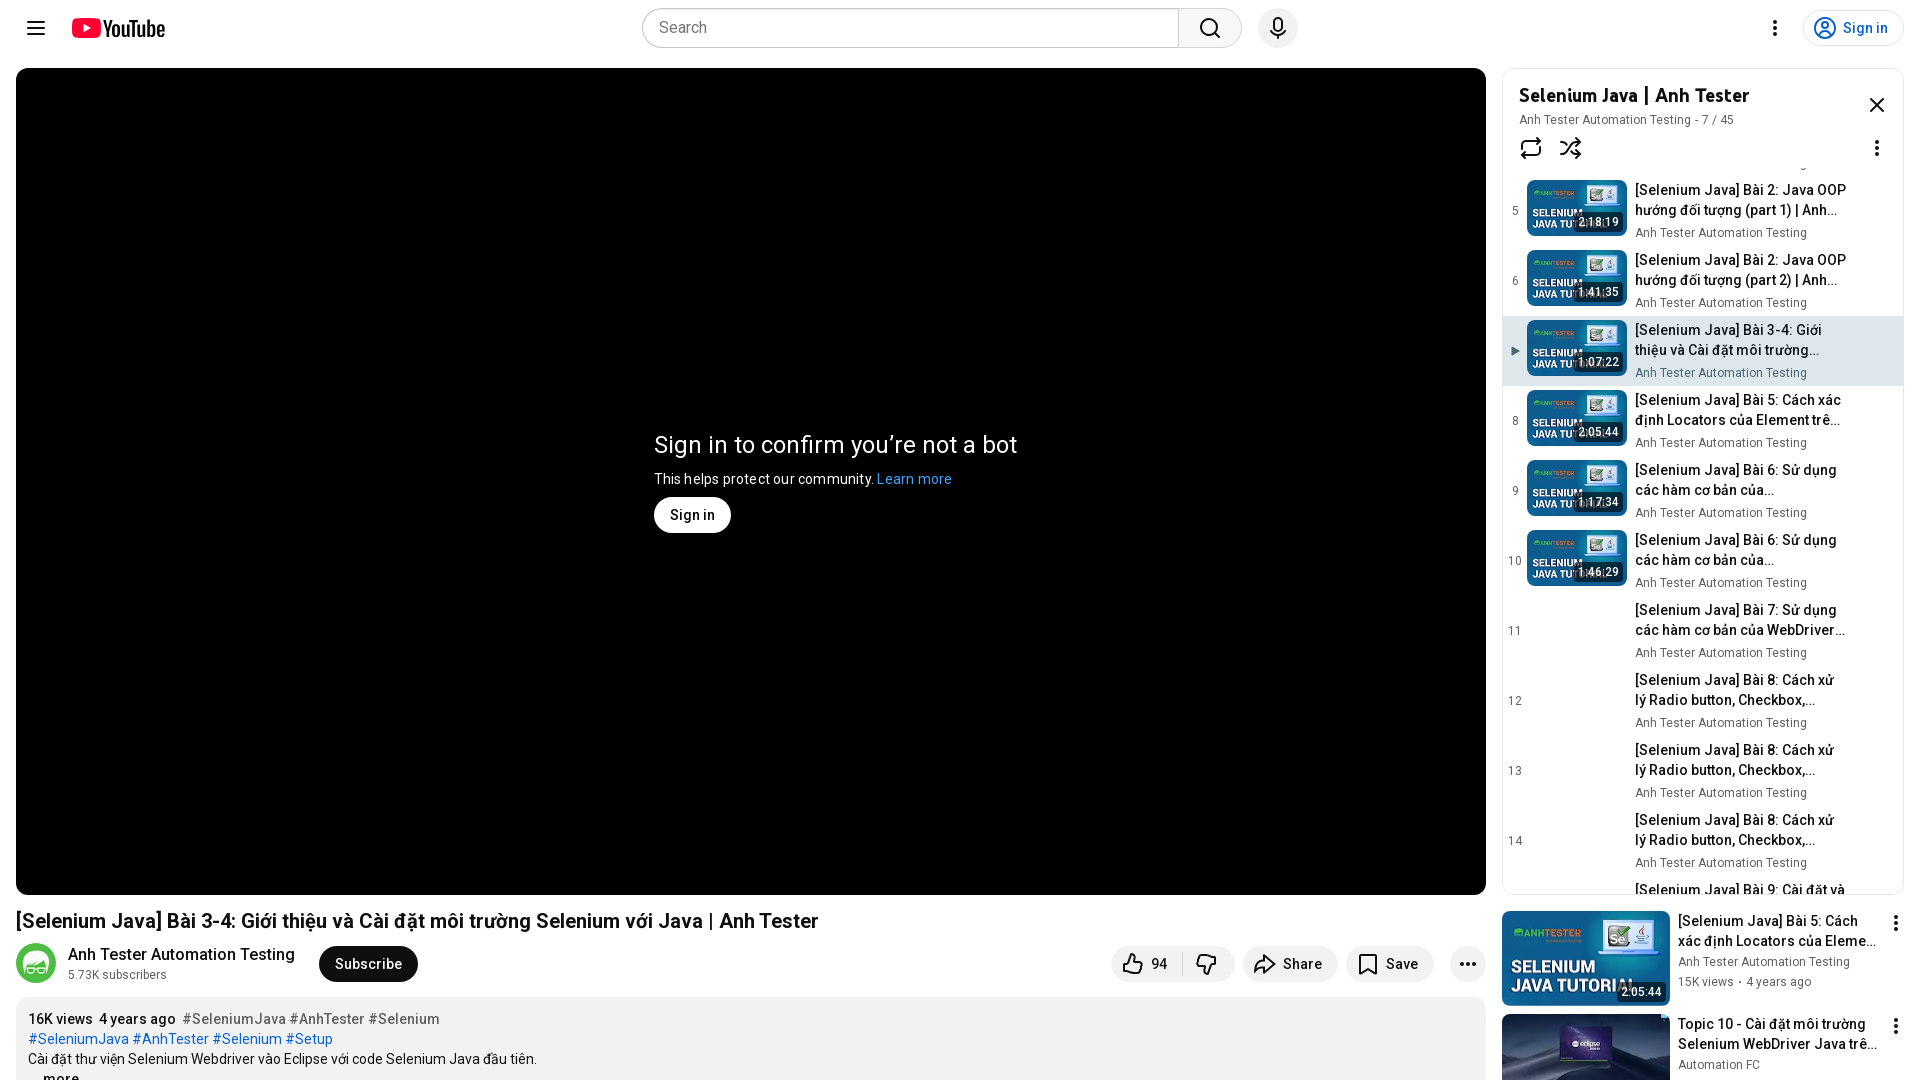

Navigated to anhtester.com
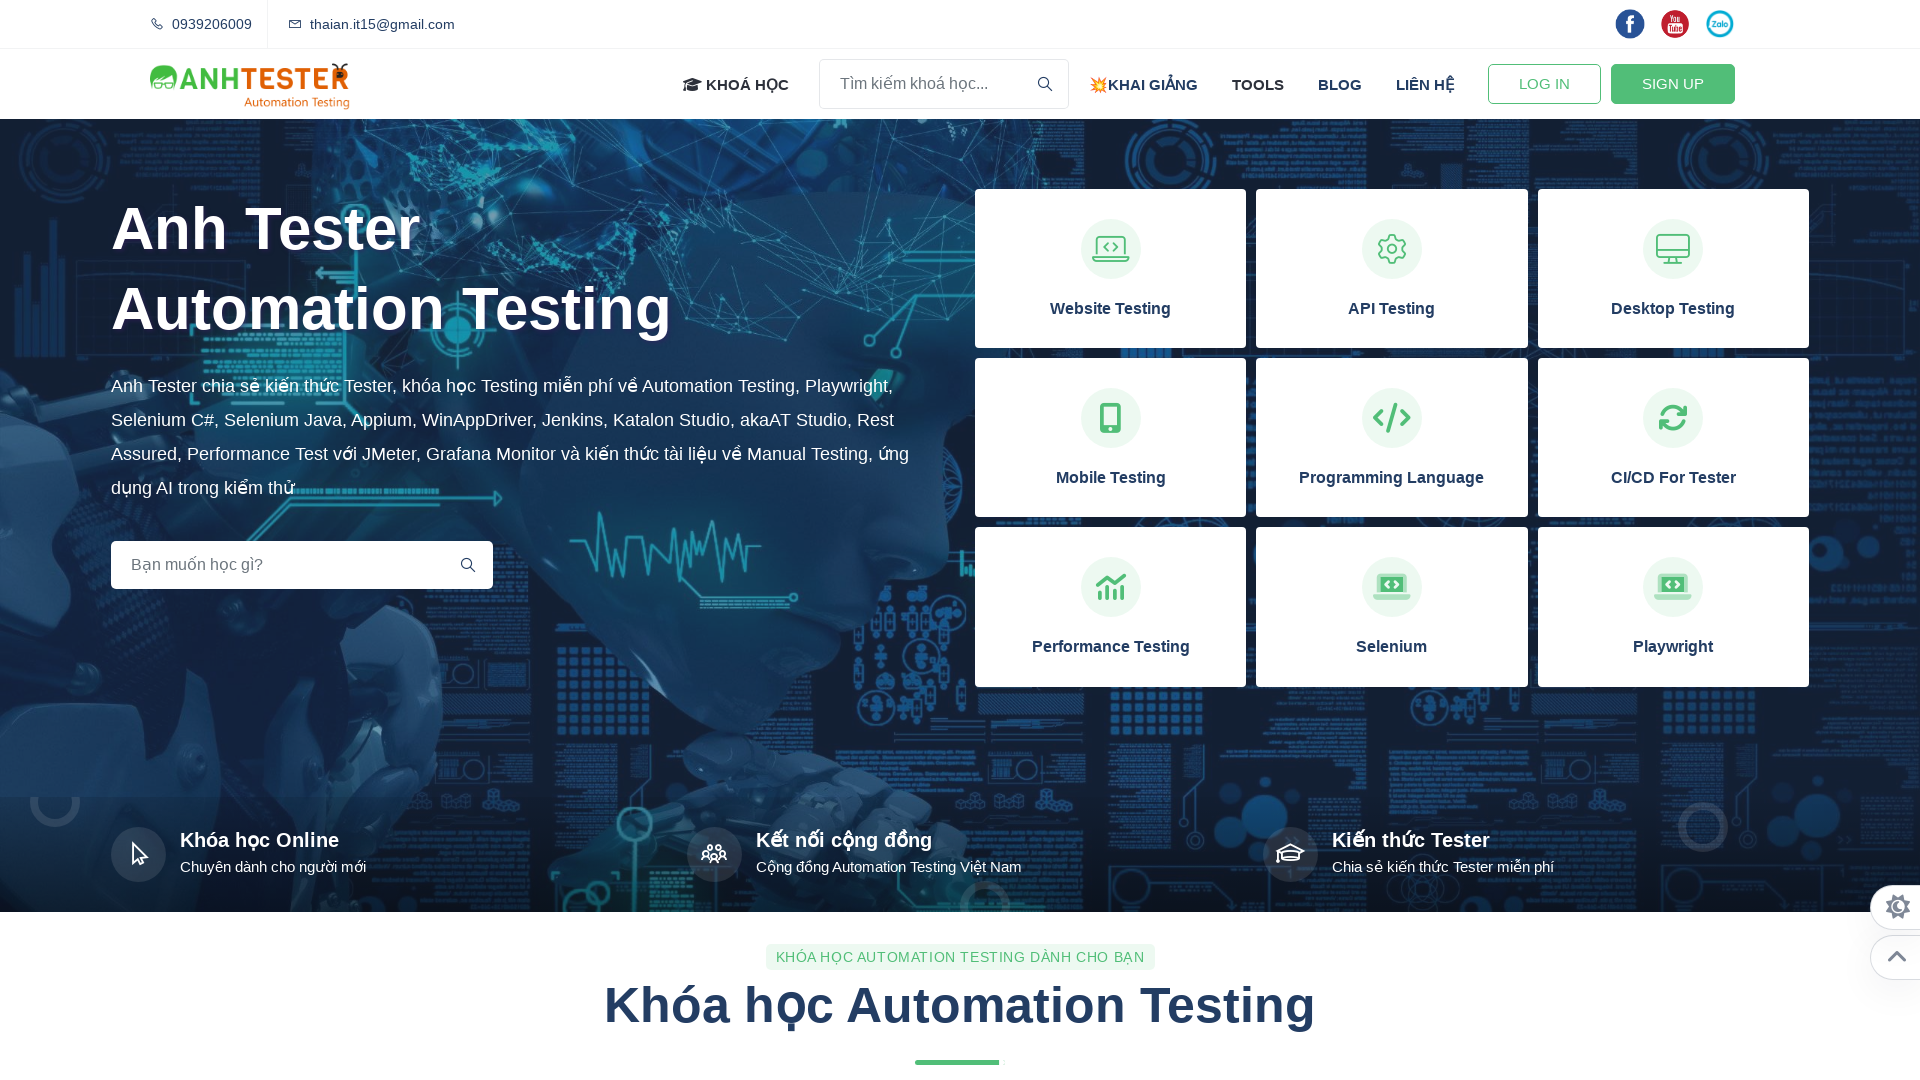

Waited for page to reach domcontentloaded state
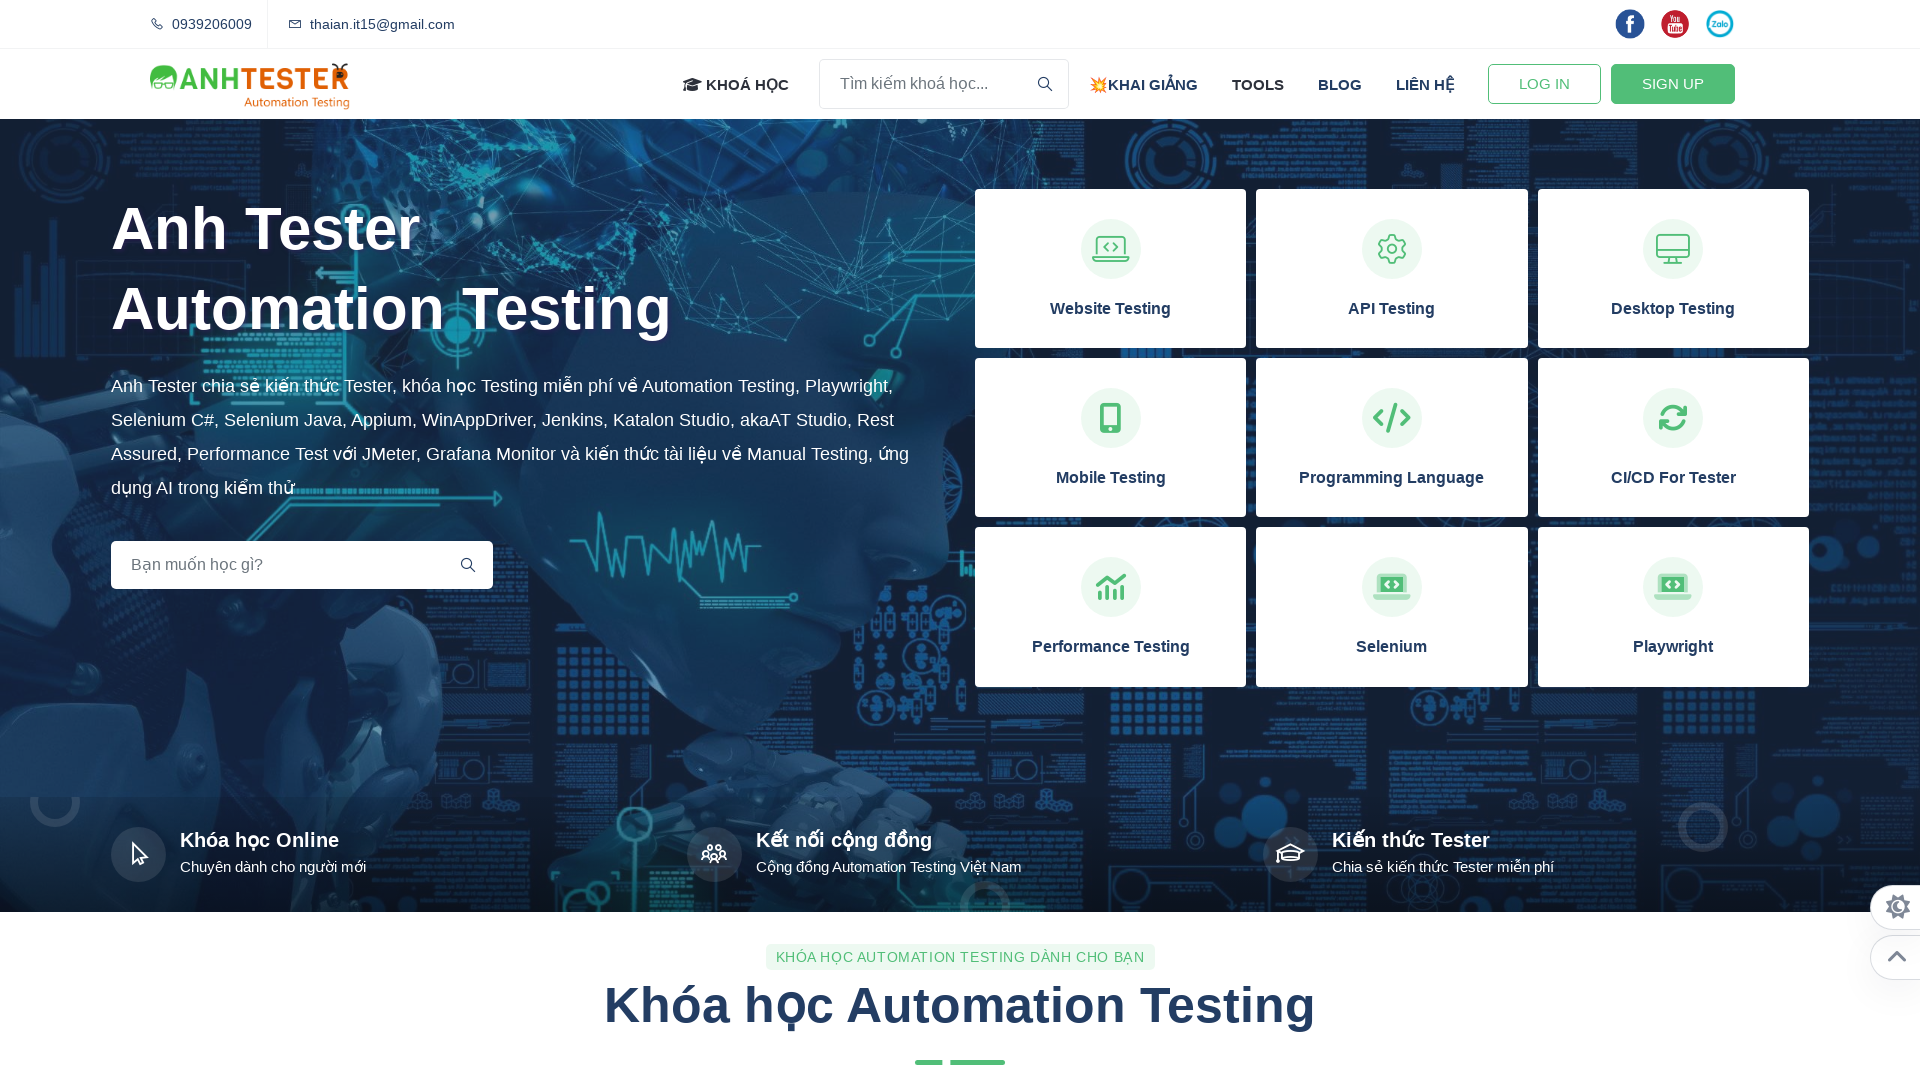

Retrieved page title: 'Anh Tester Automation Testing'
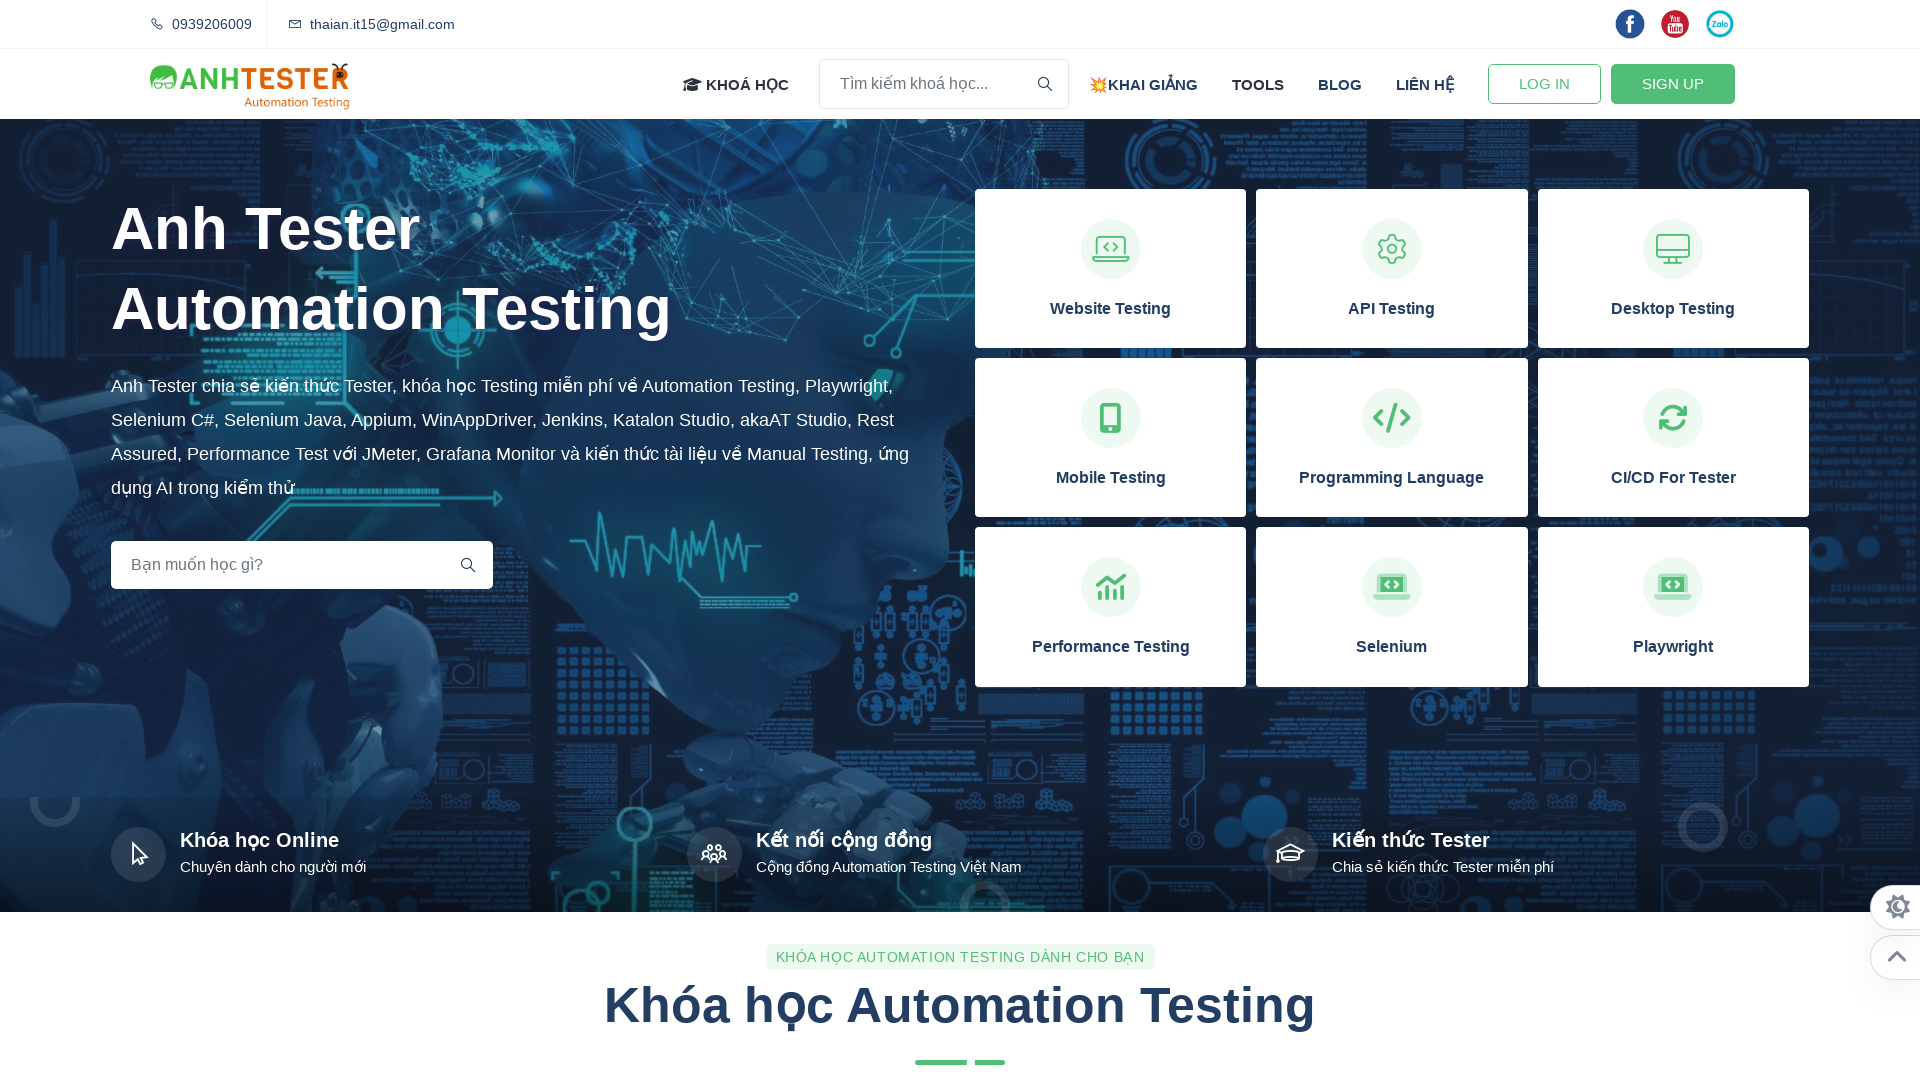

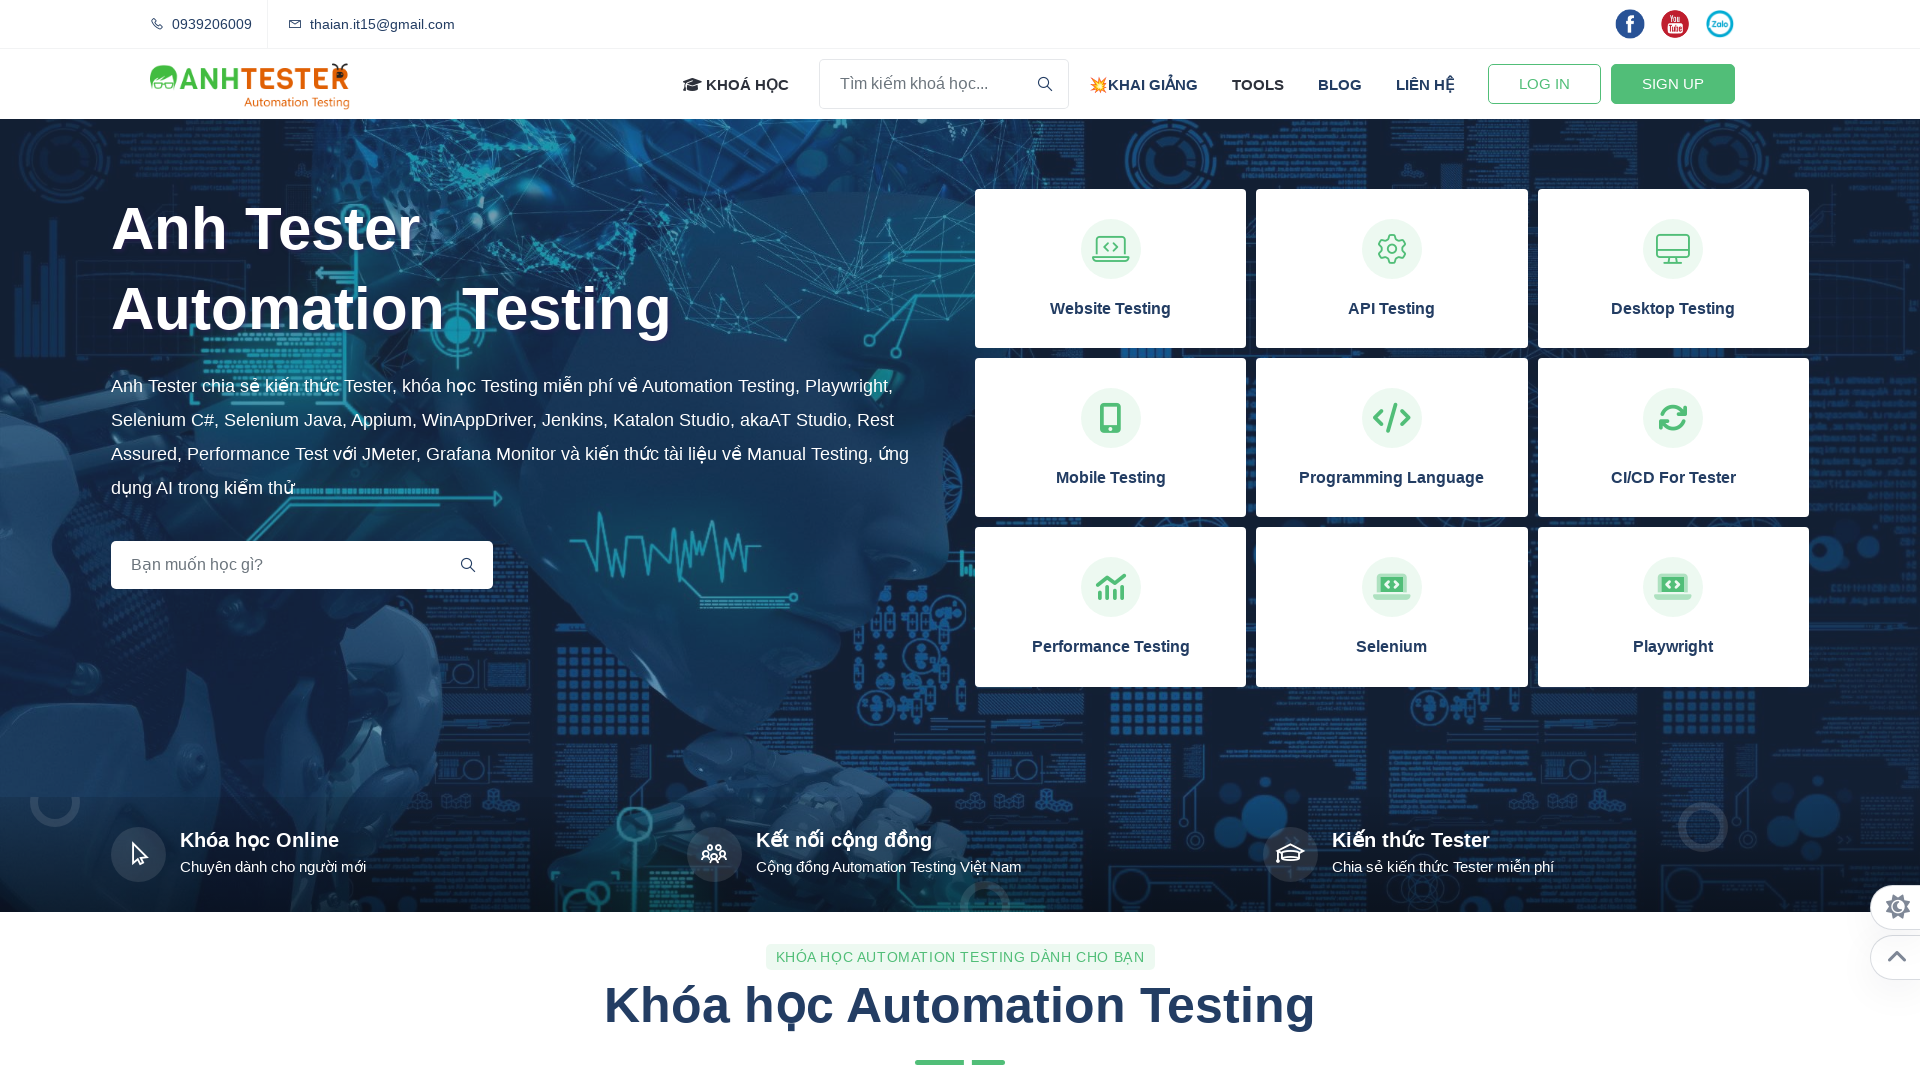